Tests navigation from the main page to the registration page by clicking the registration link and verifying the submit button is displayed on the registration form.

Starting URL: https://qa.koel.app/

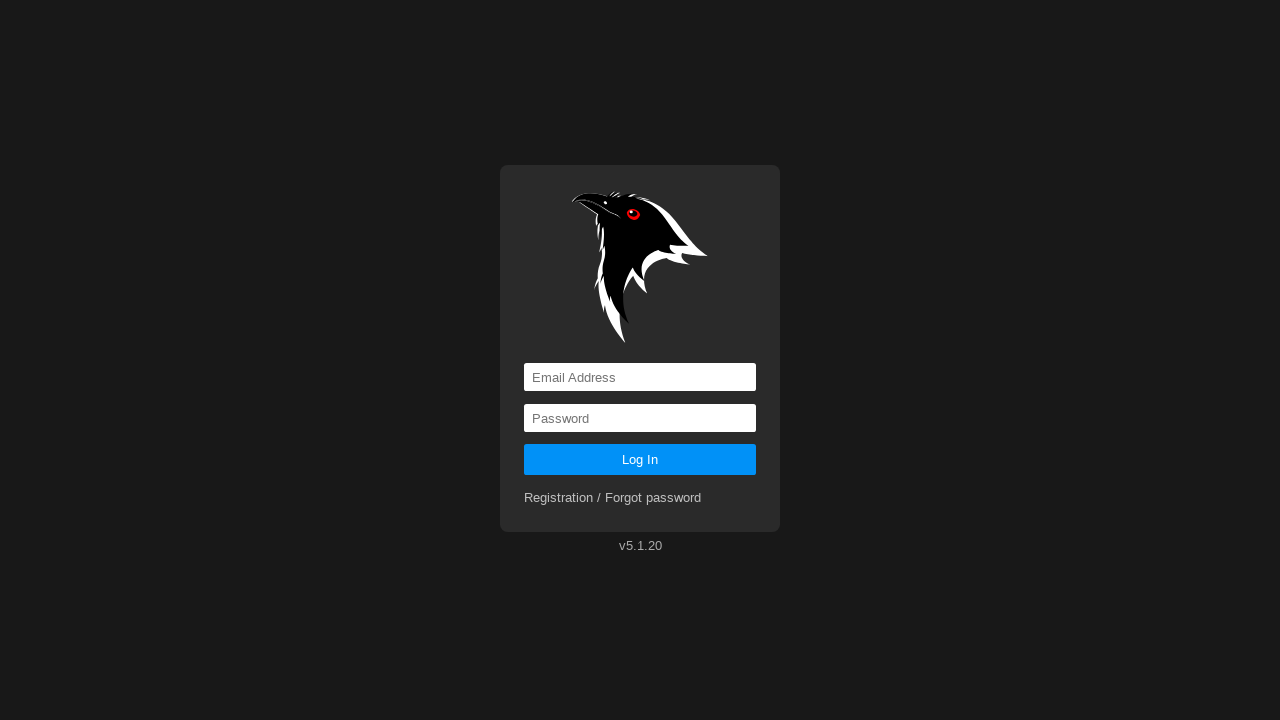

Navigated to https://qa.koel.app/
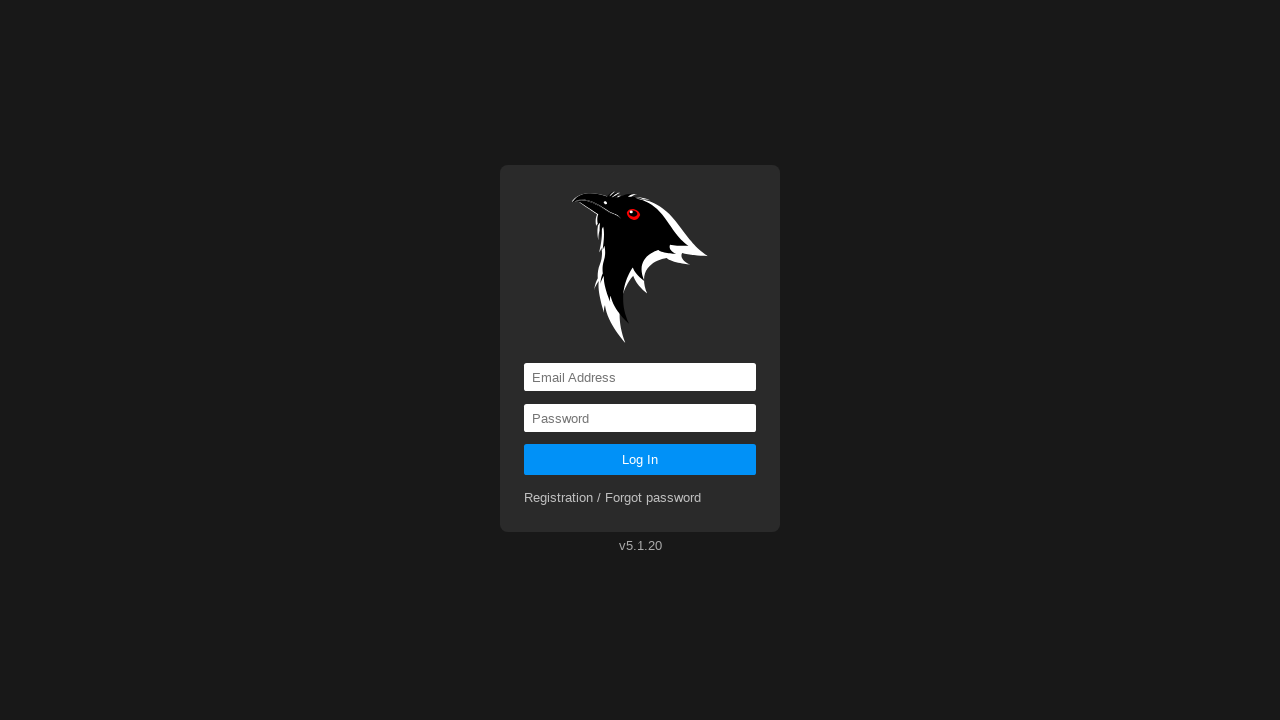

Clicked registration link in login form at (613, 498) on xpath=//form[@data-testid='login-form']//a[contains(@href,'registration')]
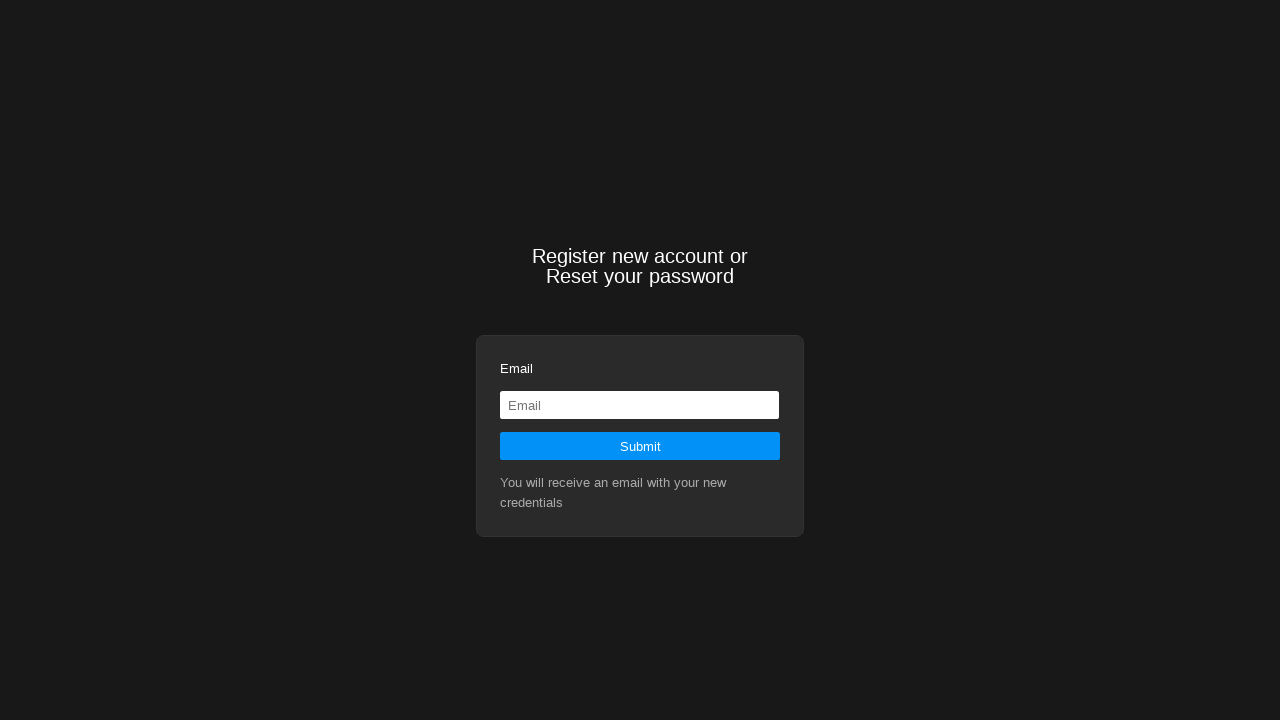

Submit button on registration page became visible
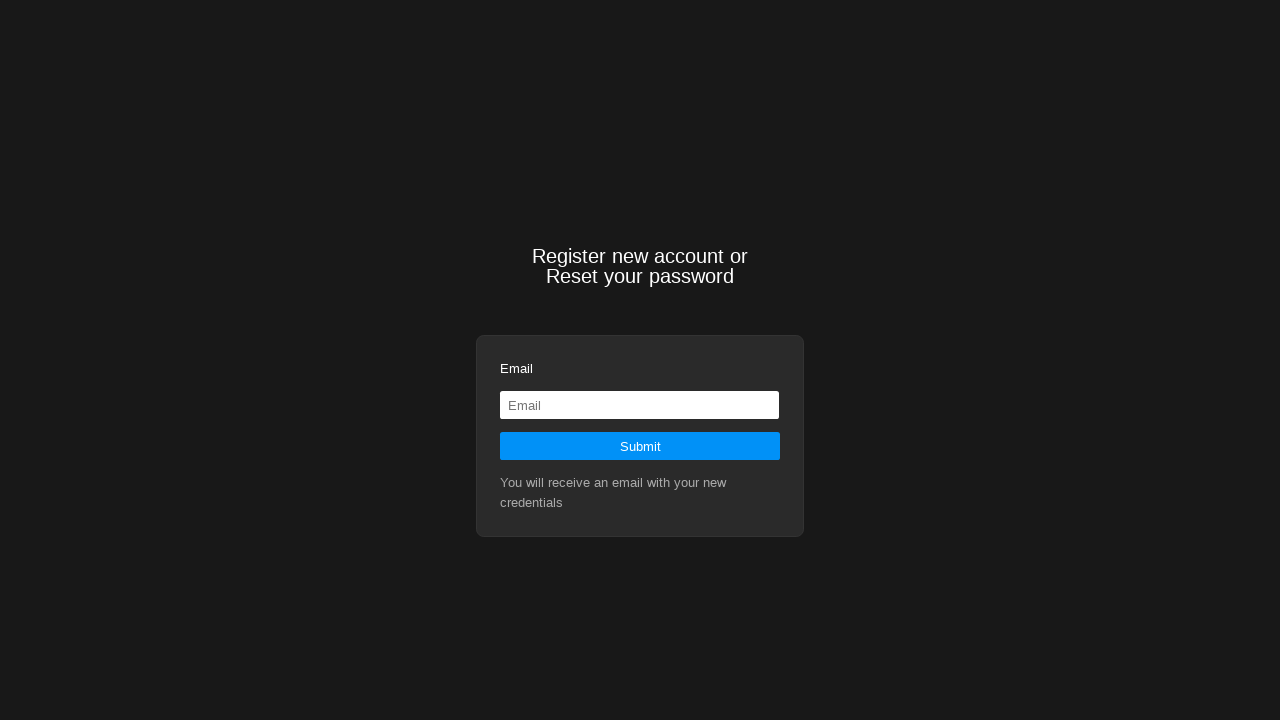

Verified submit button is visible on registration page
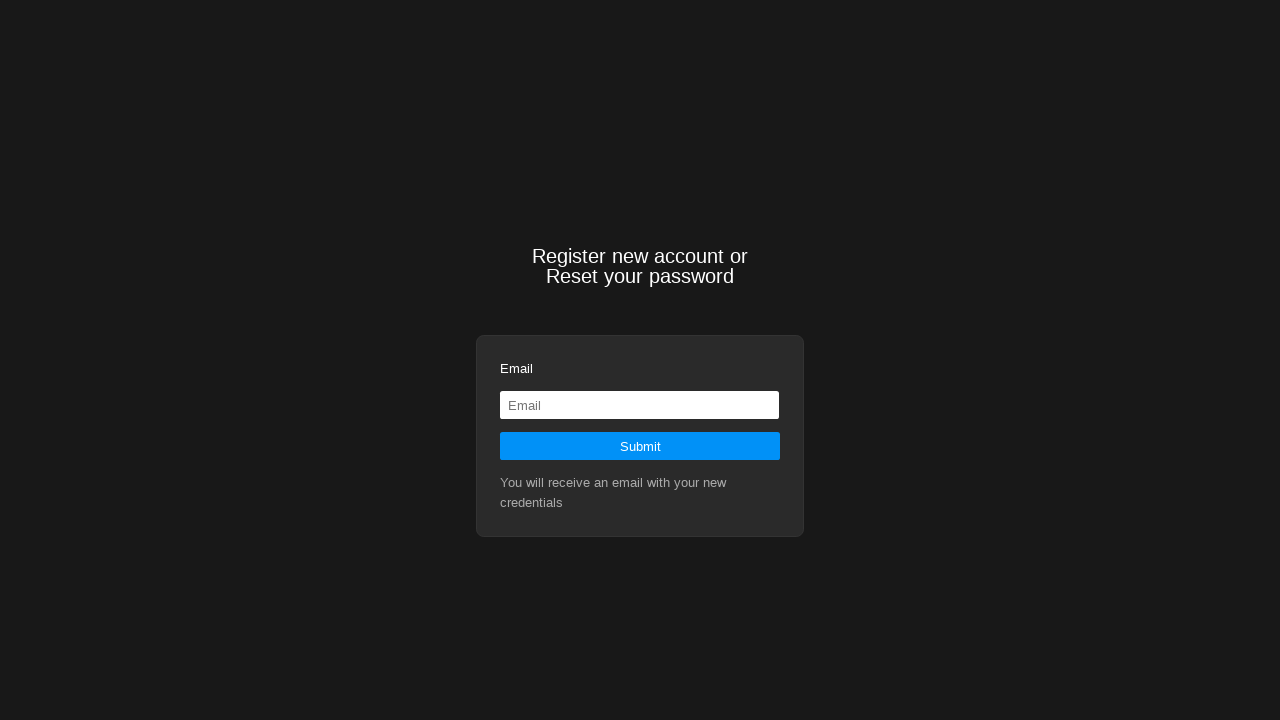

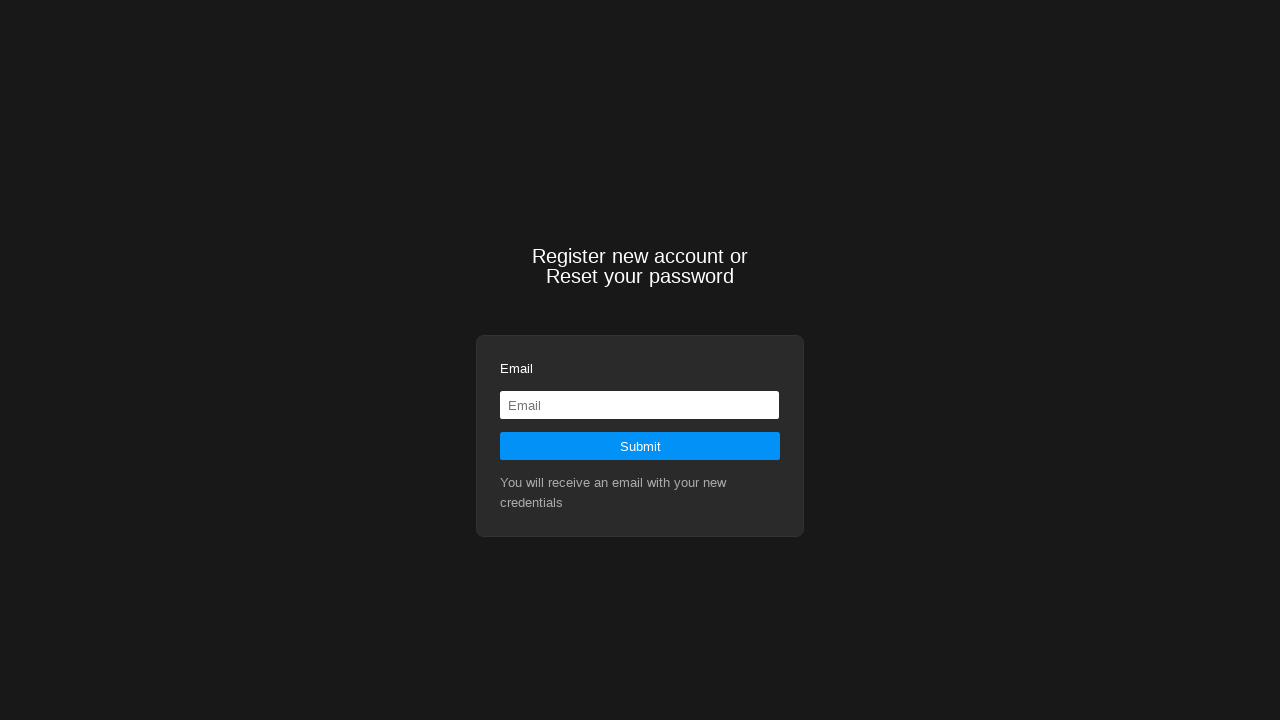